Tests right-click (context click) functionality on a jQuery context menu demo page by right-clicking an element, selecting the "Edit" option from the context menu, and accepting the resulting alert dialog.

Starting URL: http://medialize.github.io/jQuery-contextMenu/demo.html

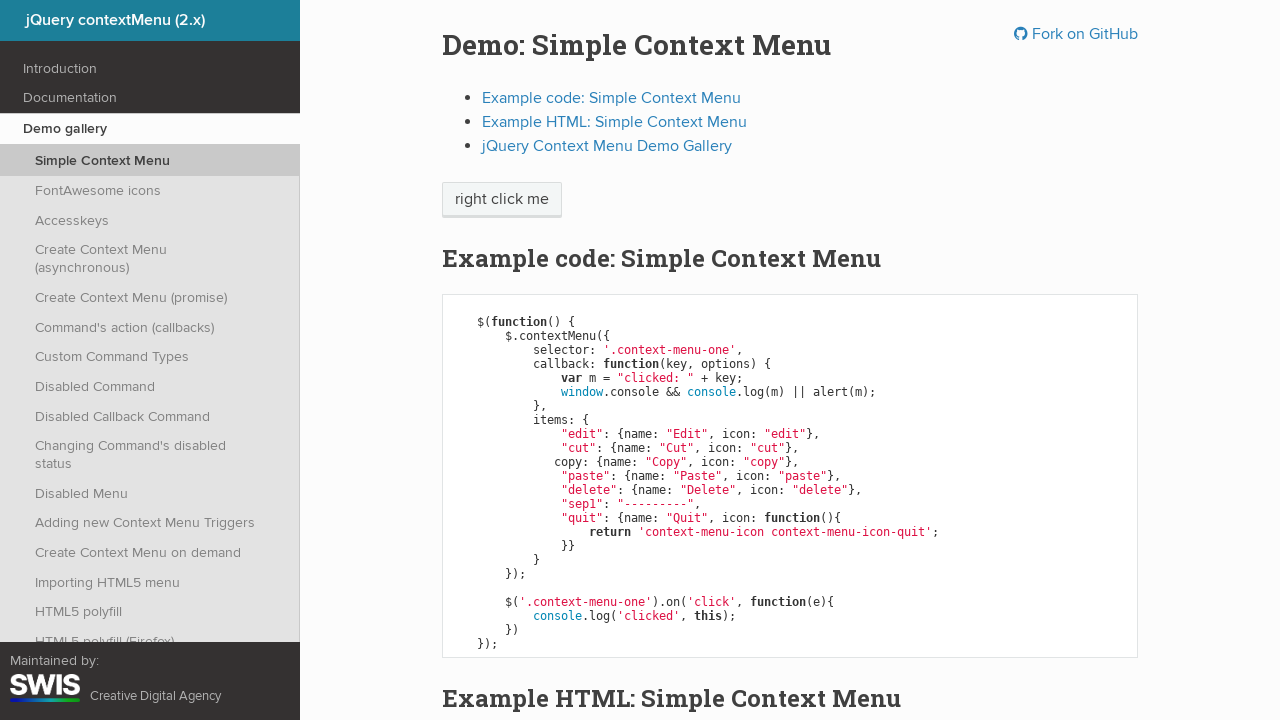

Right-clicked on 'right click me' element to open context menu at (502, 200) on xpath=//span[text()='right click me']
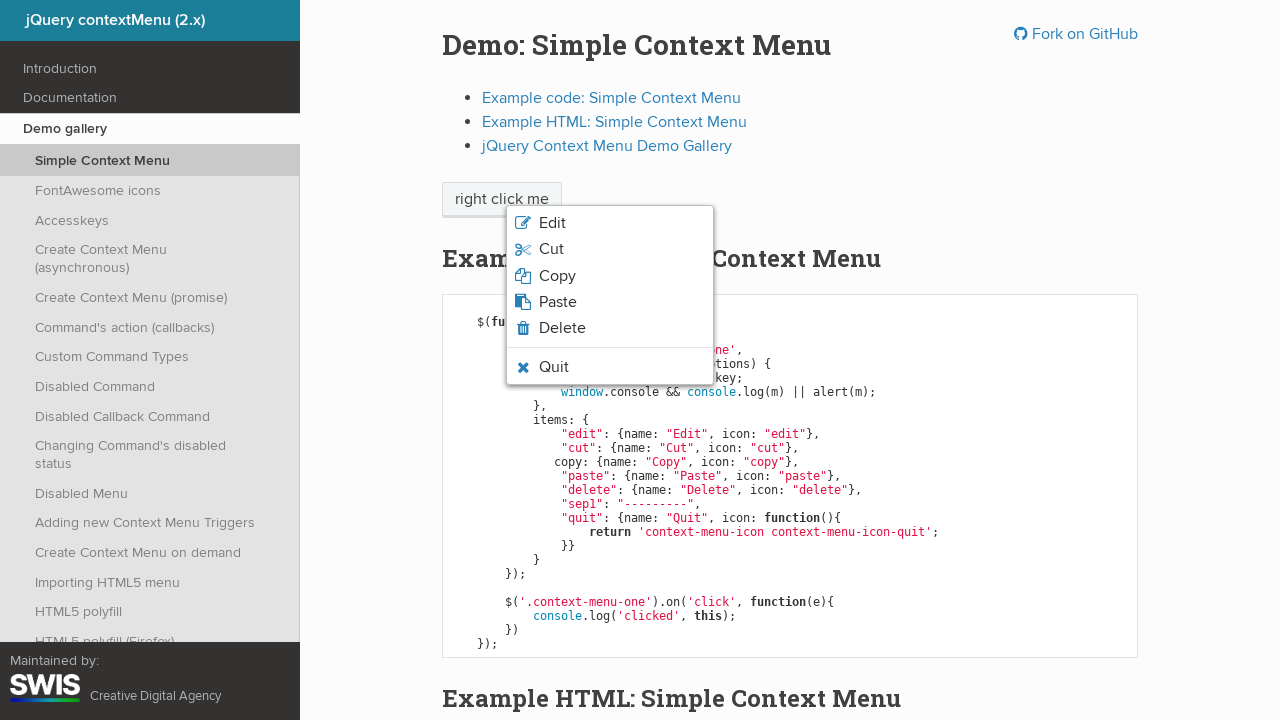

Clicked 'Edit' option from context menu at (552, 223) on xpath=//span[text()='Edit']
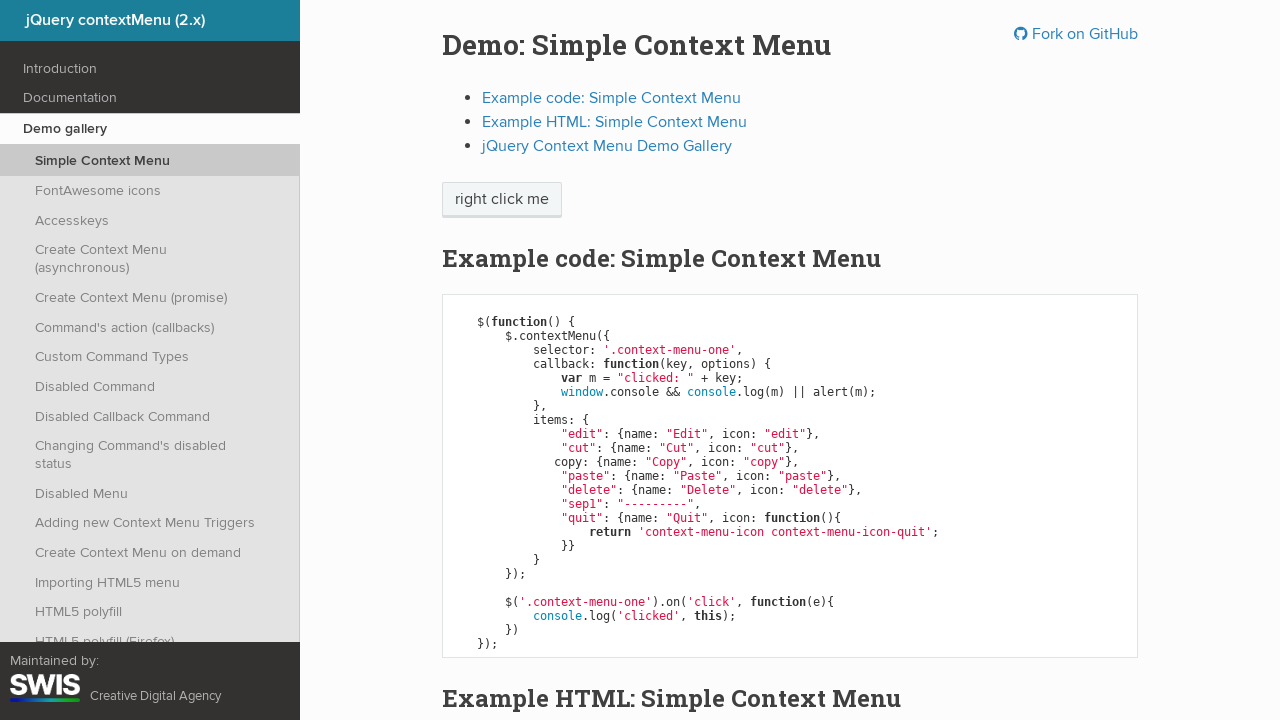

Set up dialog handler to accept alerts
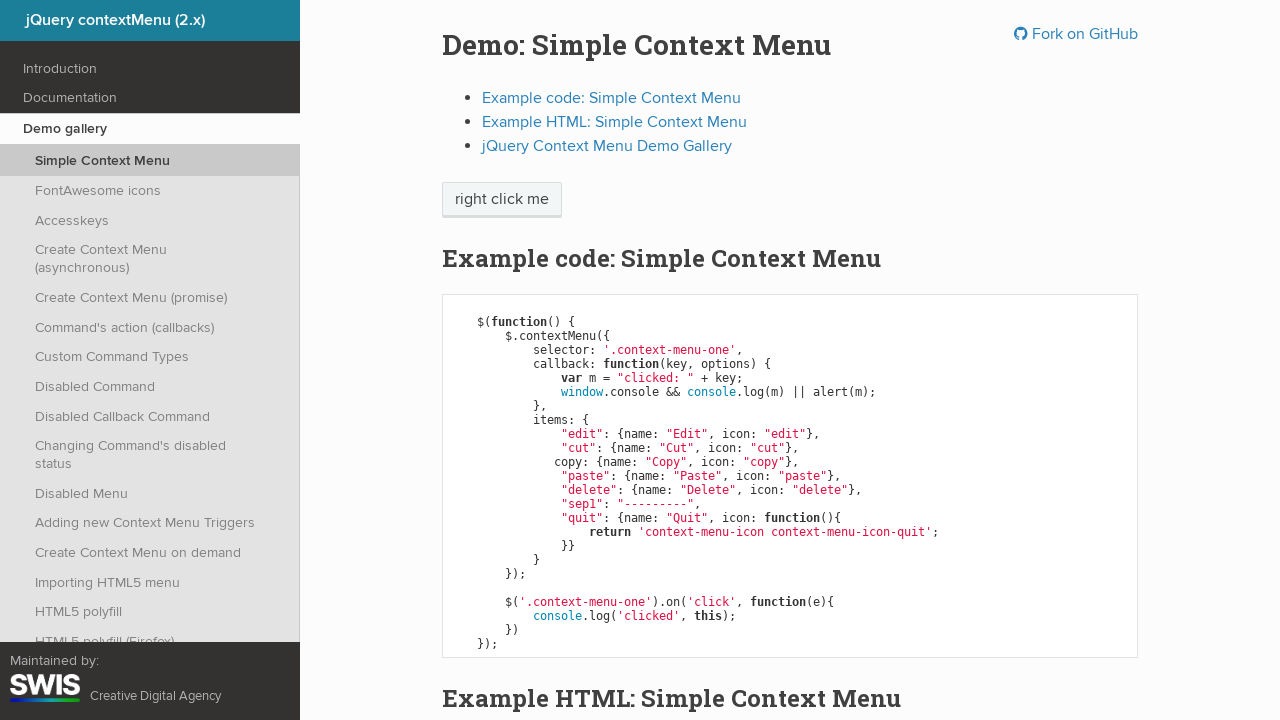

Waited for alert dialog to be processed
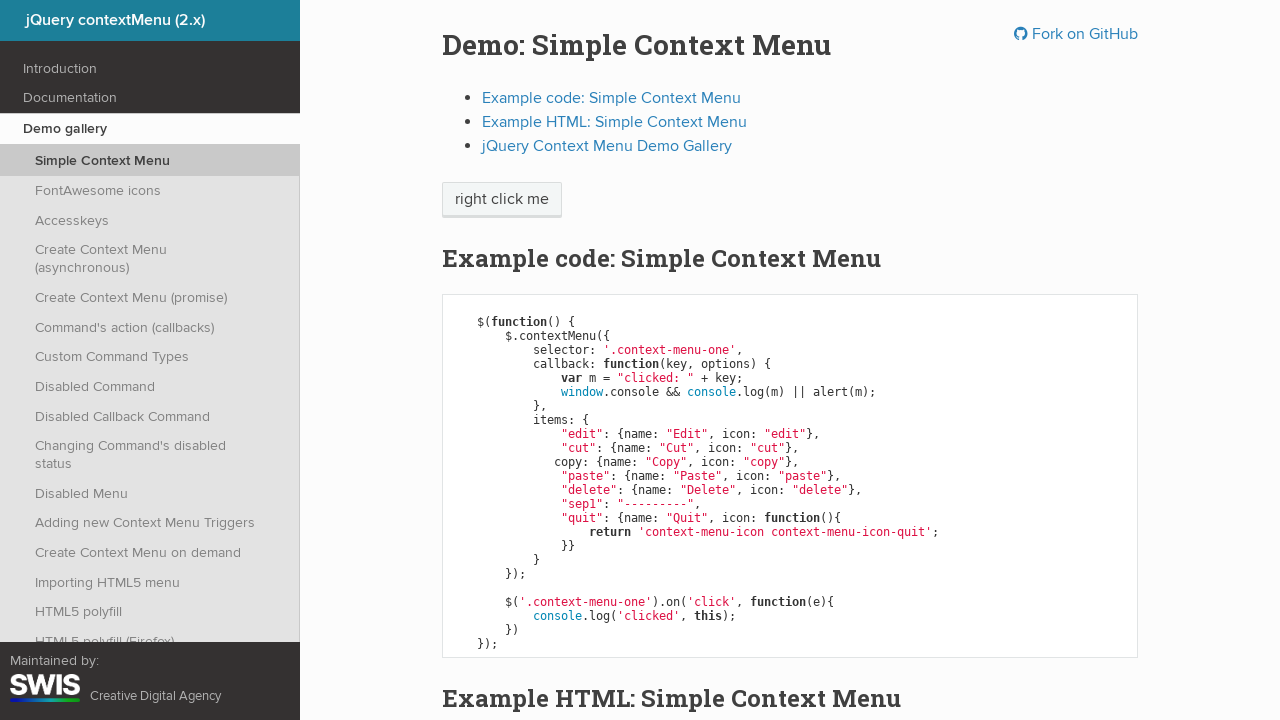

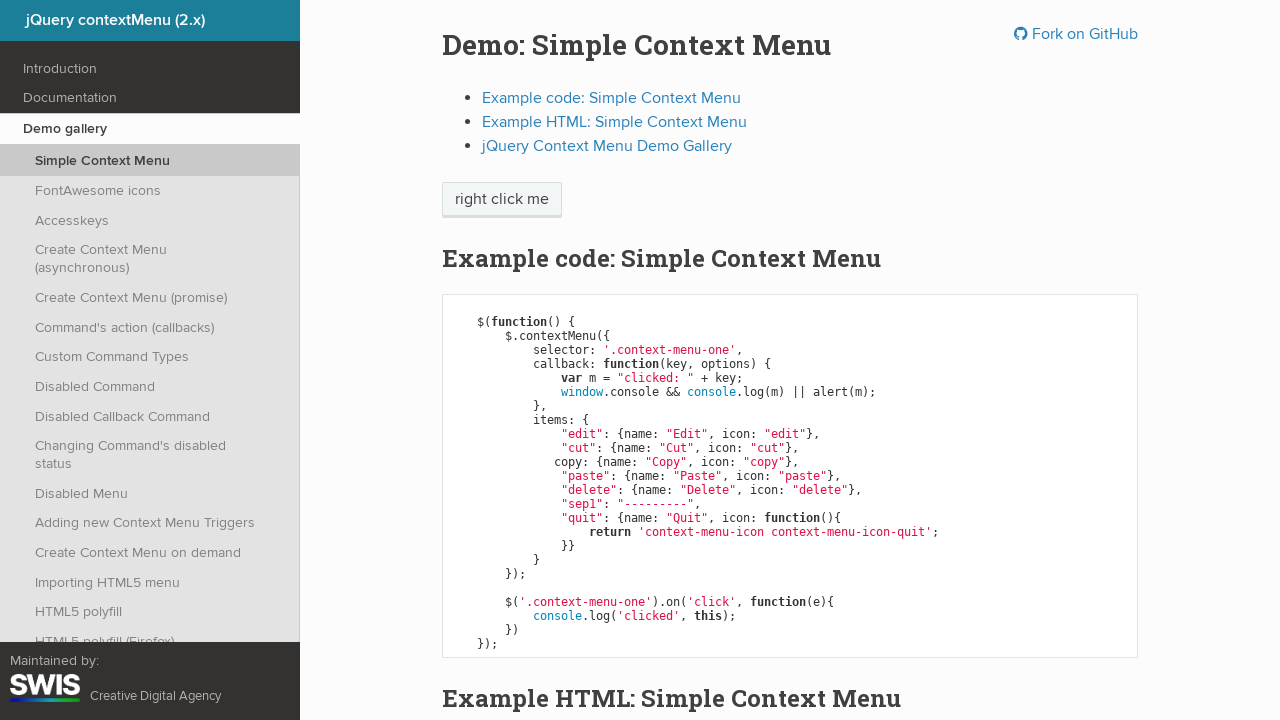